Navigates to the DemoBlaze e-commerce demo site and verifies the page loads by checking the title and URL are accessible.

Starting URL: https://www.demoblaze.com/

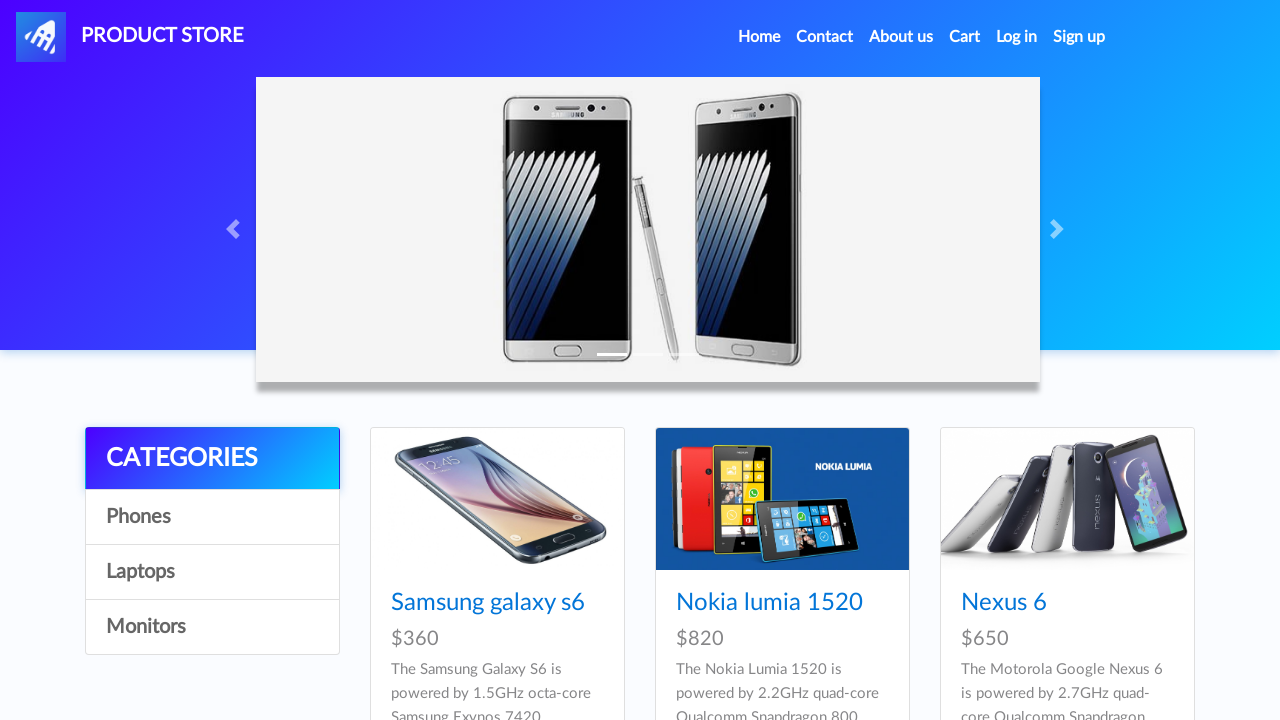

Waited for page to reach domcontentloaded state
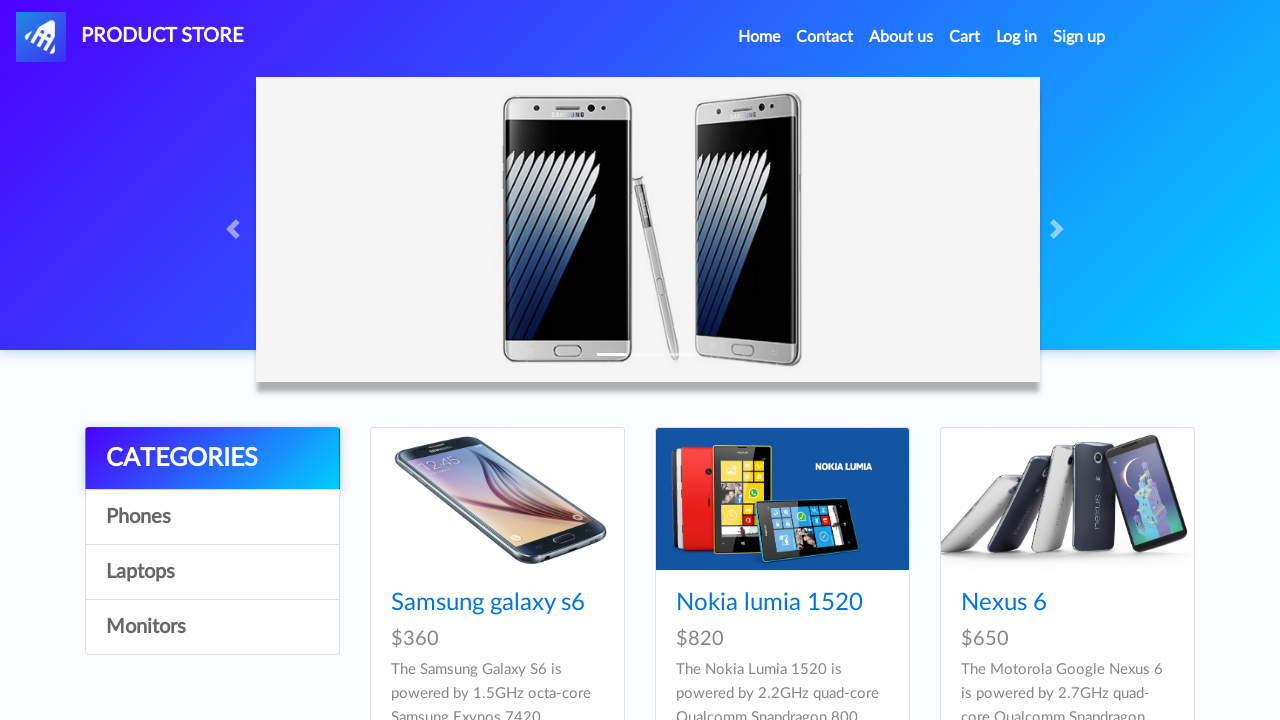

Retrieved page title: STORE
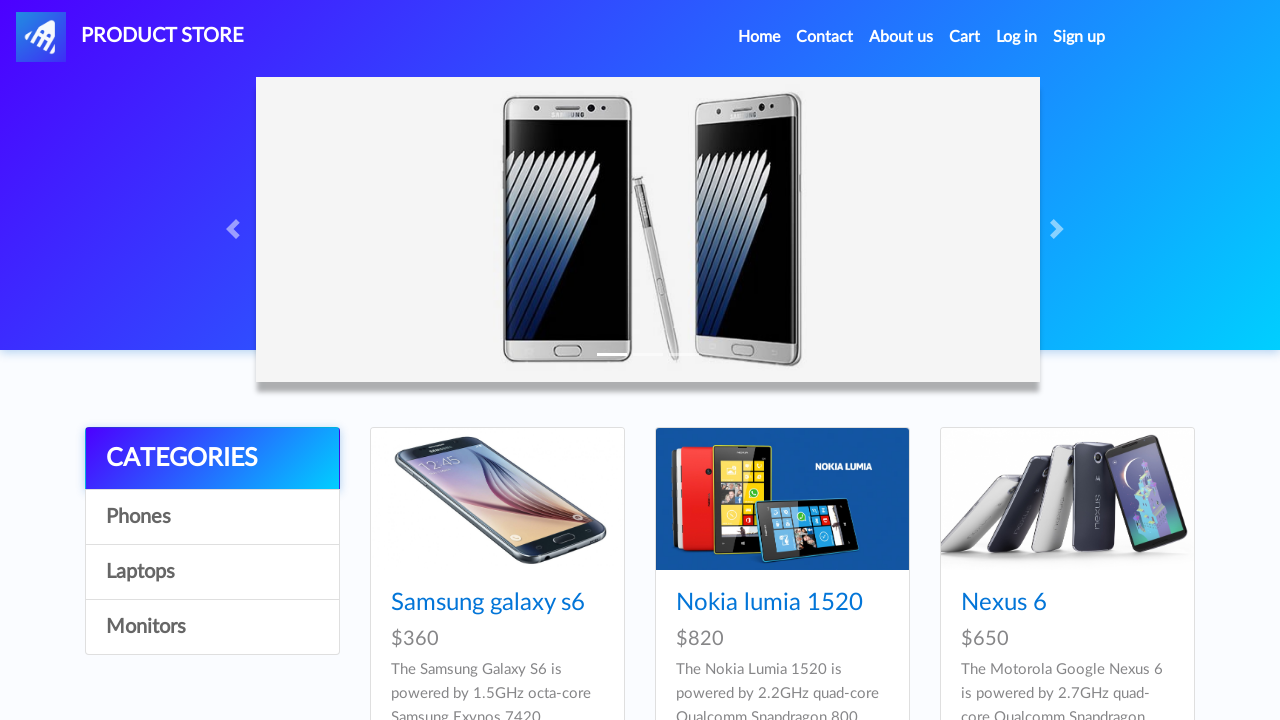

Retrieved page URL: https://www.demoblaze.com/
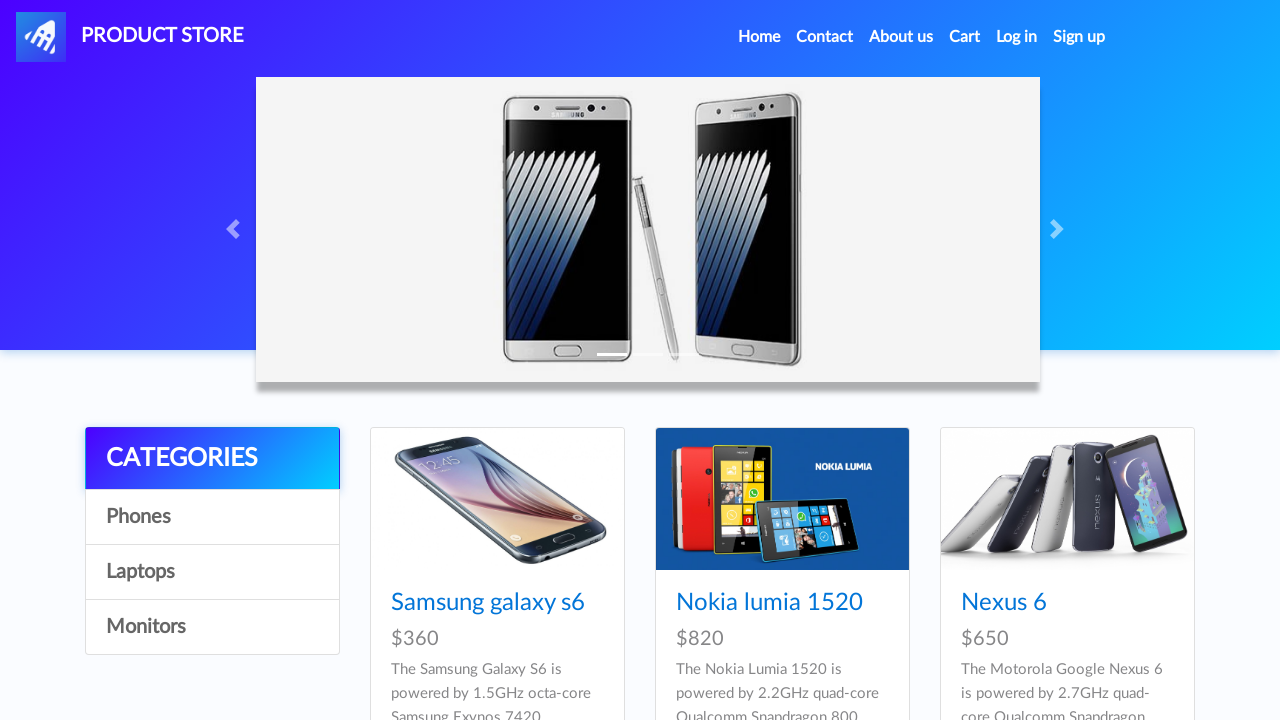

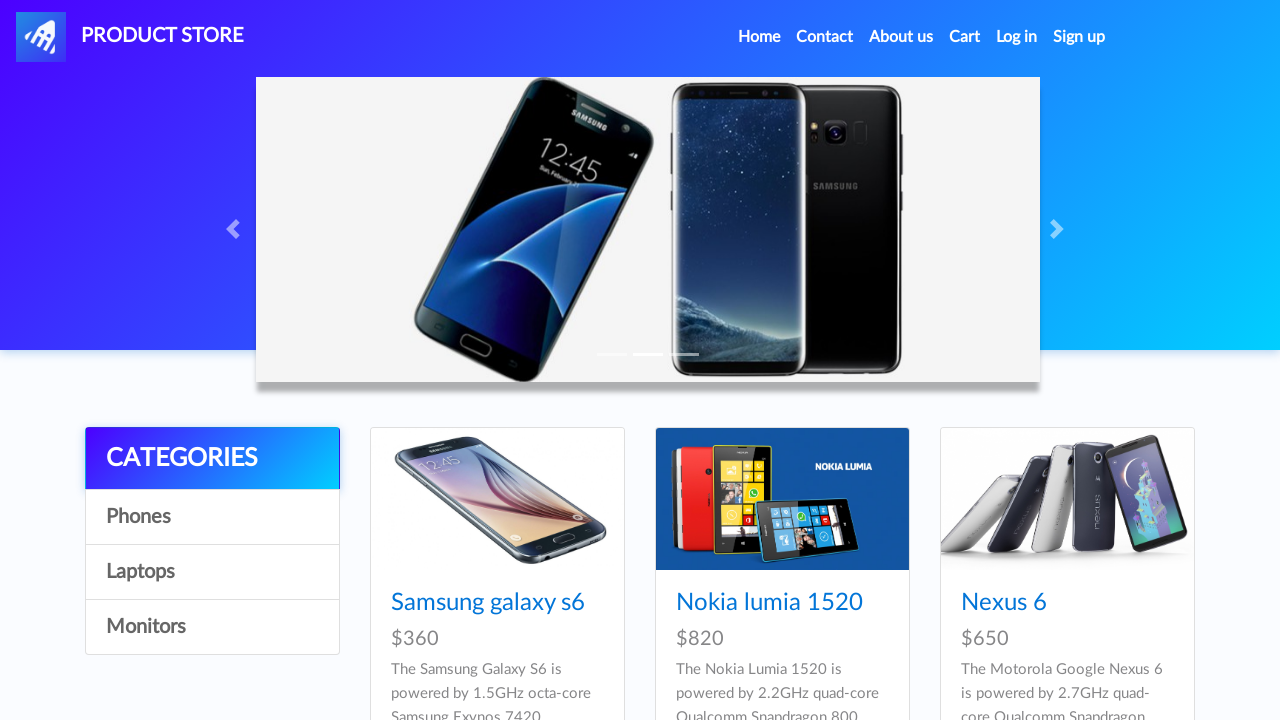